Tests dropdown handling by selecting 'Italy' from a dropdown menu

Starting URL: https://web-locators-static-site-qa.vercel.app/Dropdown

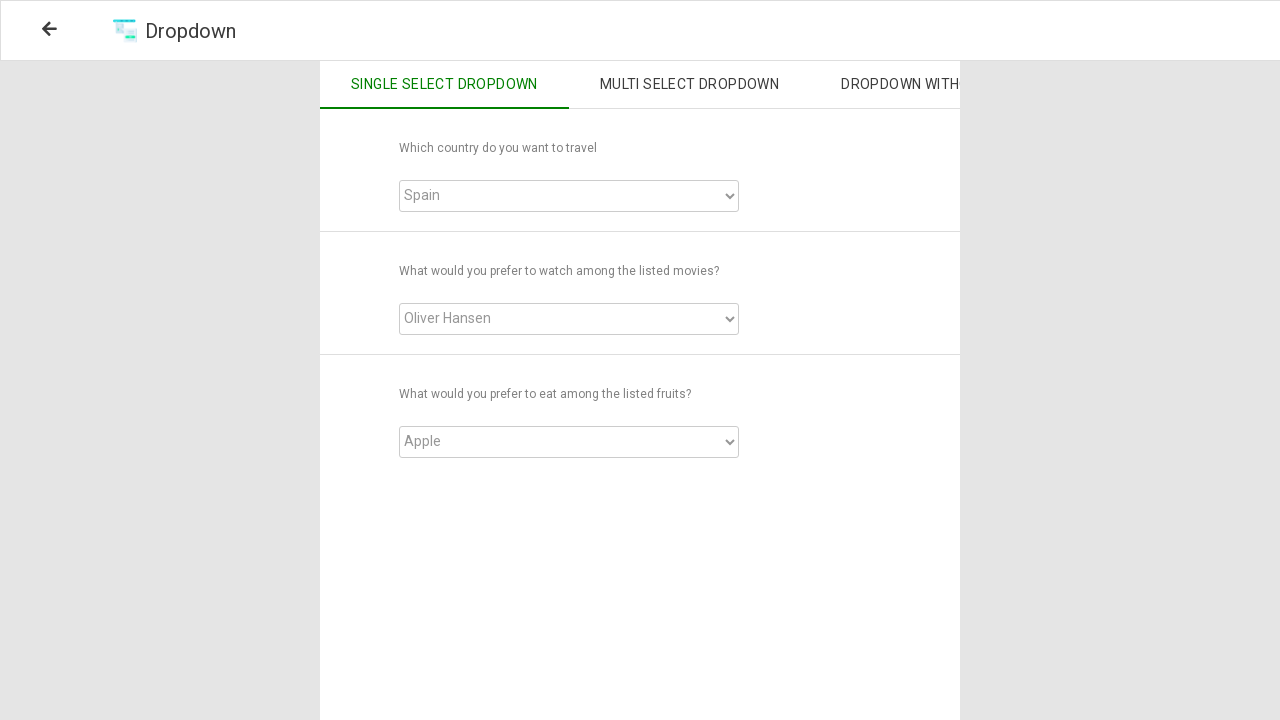

Waited for dropdown selector to be present
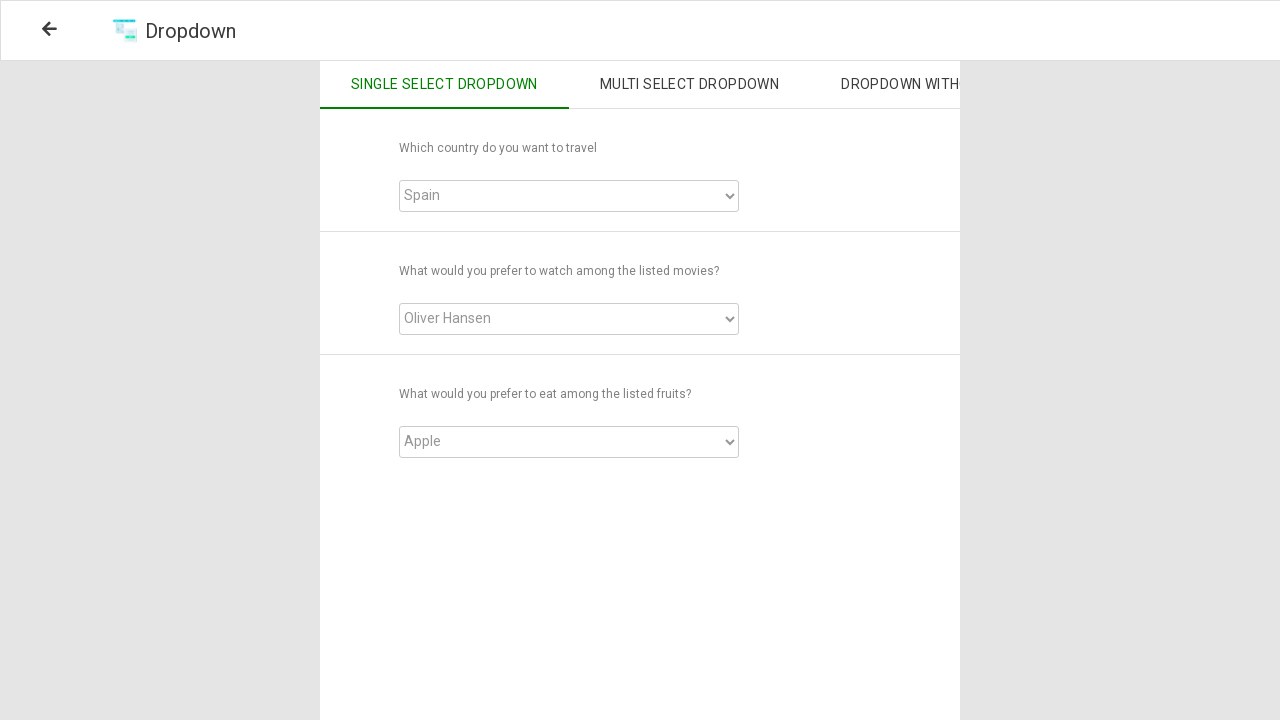

Located the first dropdown element
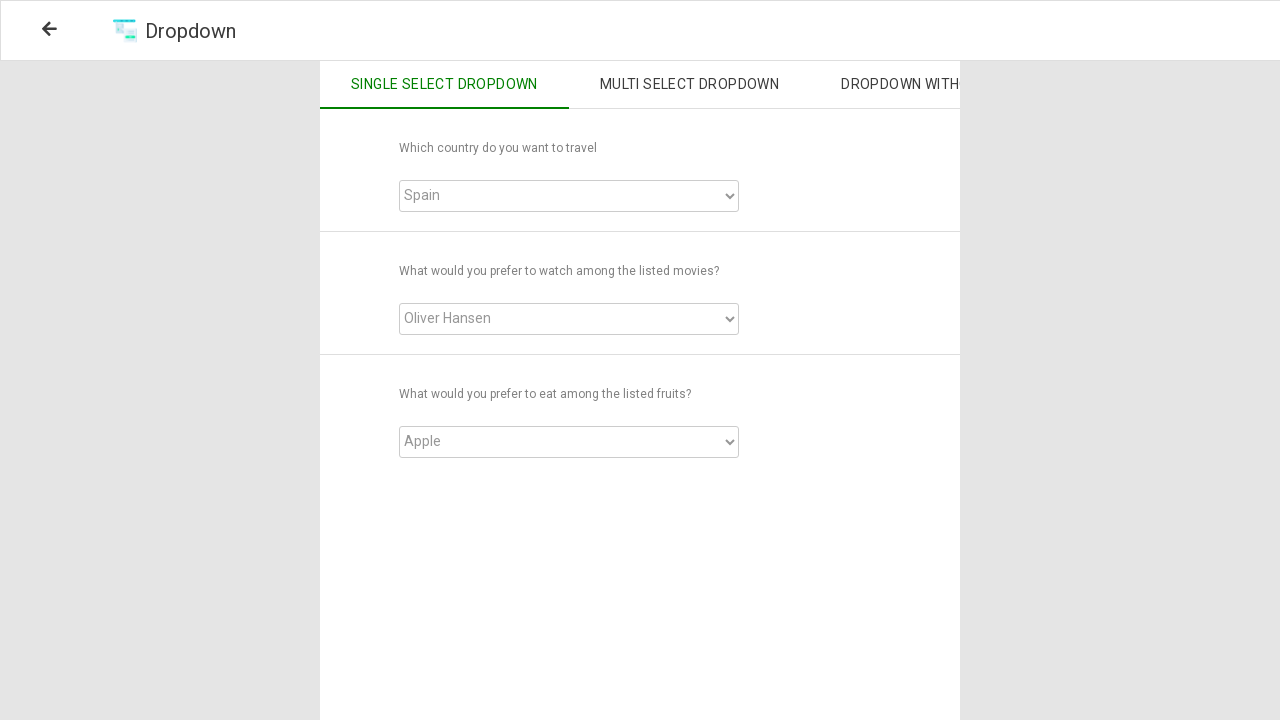

Selected 'Italy' from the dropdown menu on select.dropdown >> nth=0
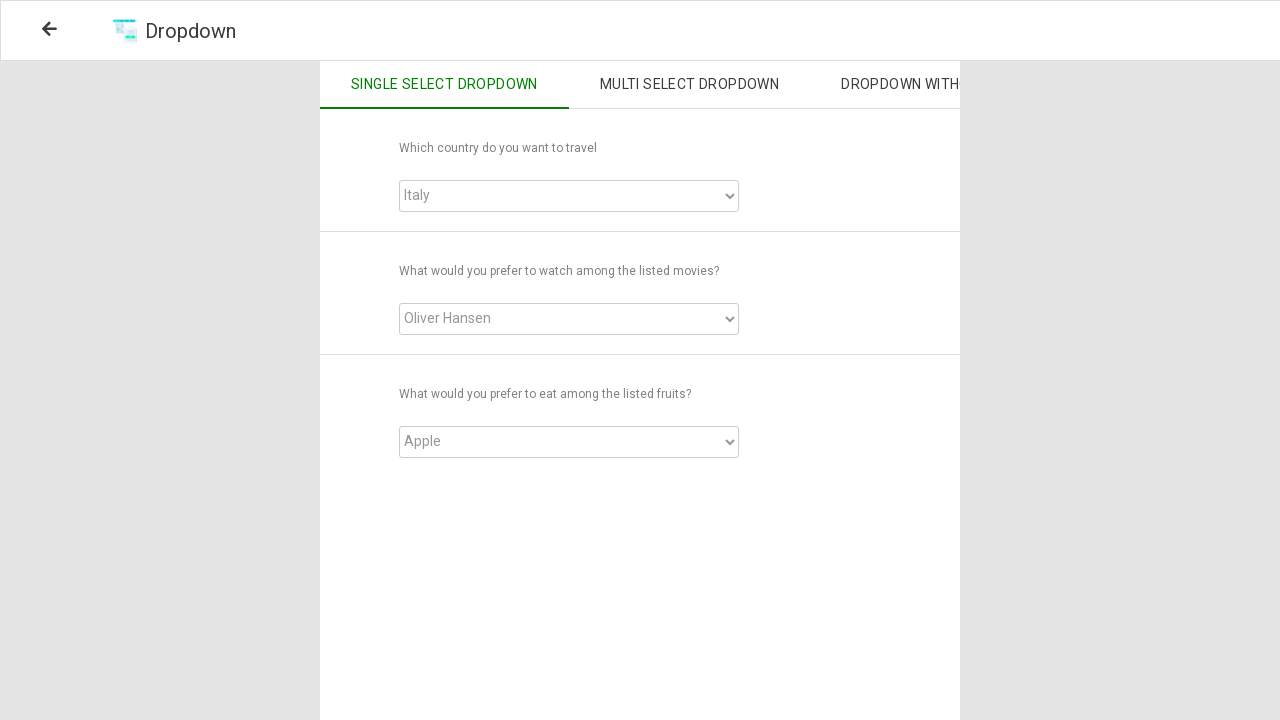

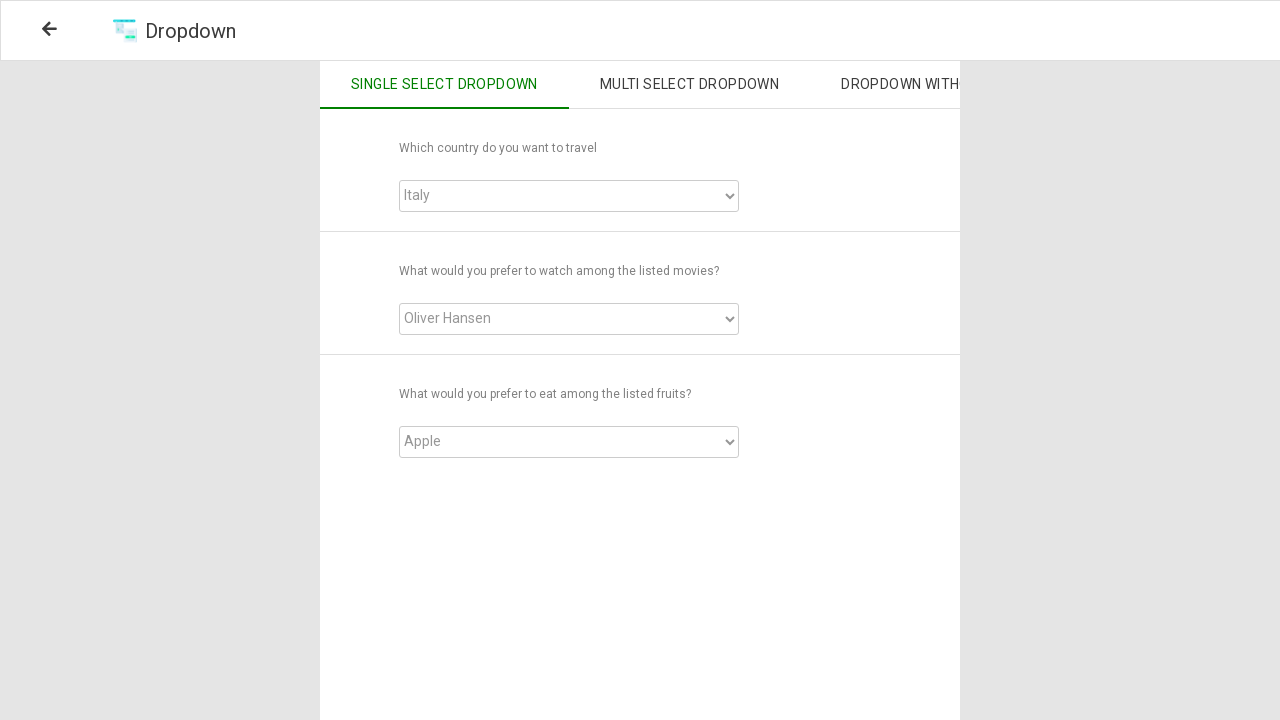